Tests dynamic element loading by clicking a start button and waiting for a welcome message to appear on the page

Starting URL: http://syntaxprojects.com/dynamic-elements-loading.php

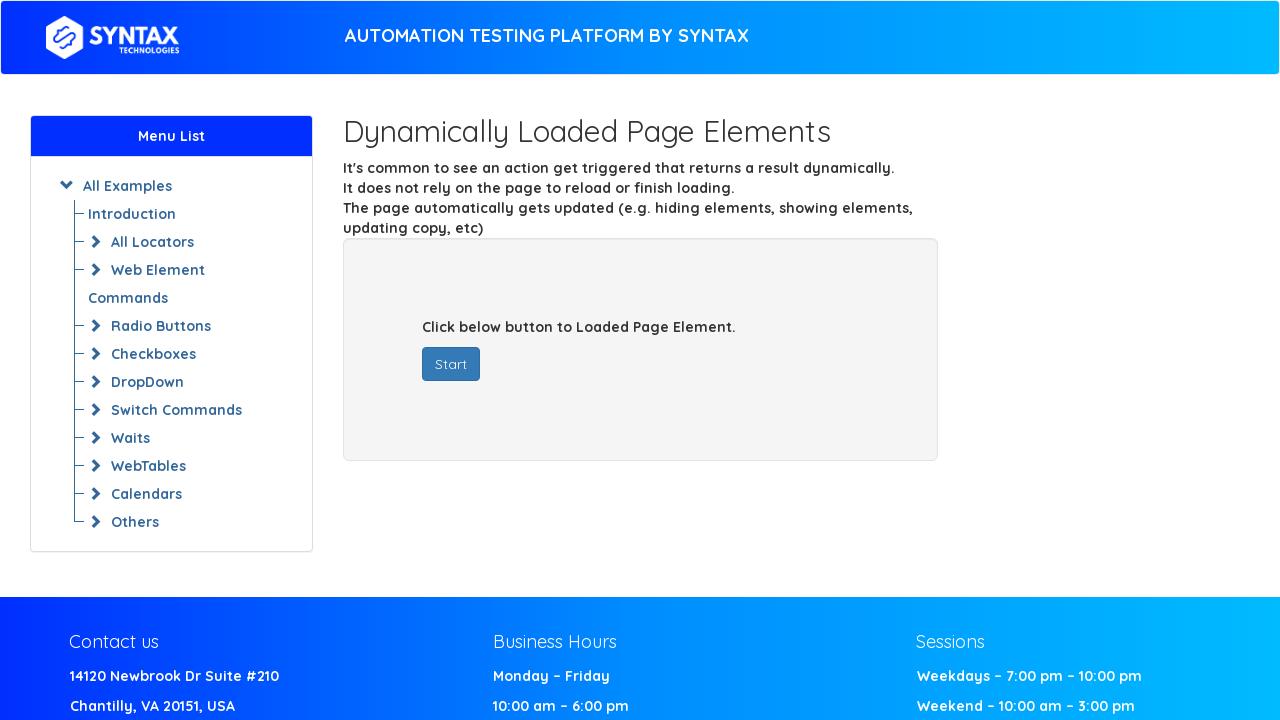

Clicked start button to trigger dynamic element loading at (451, 364) on #startButton
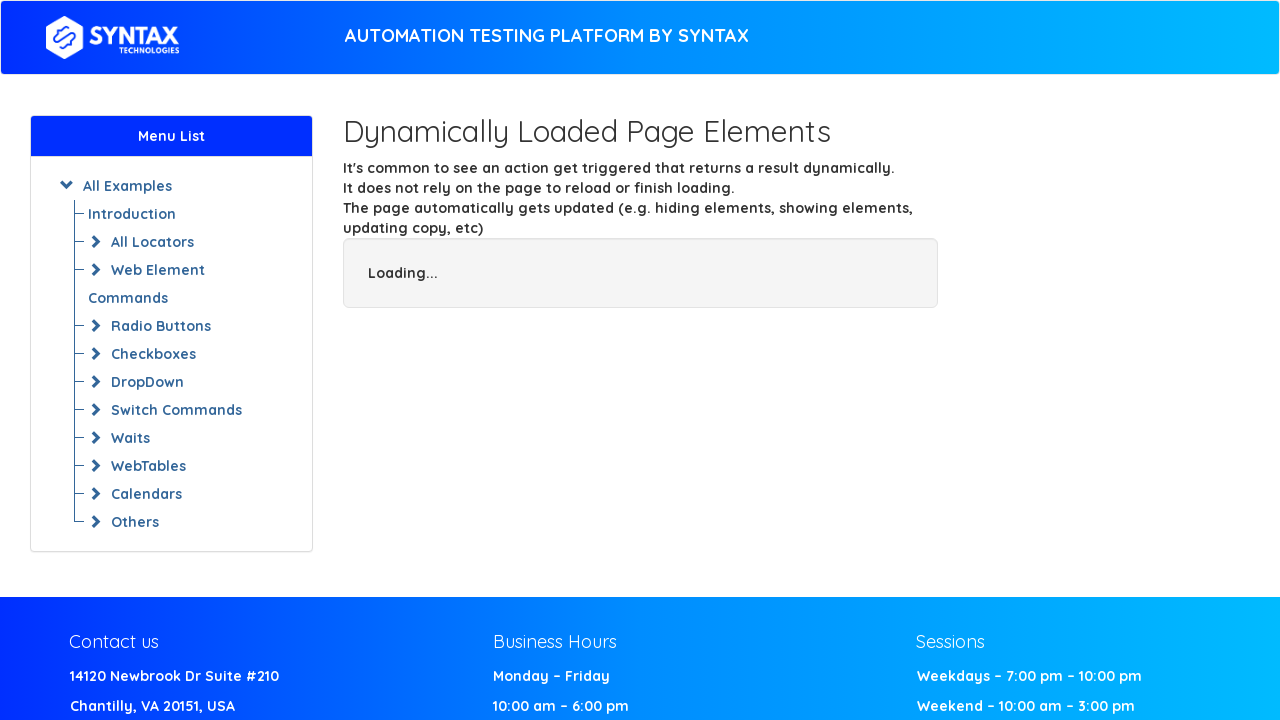

Welcome message appeared on the page
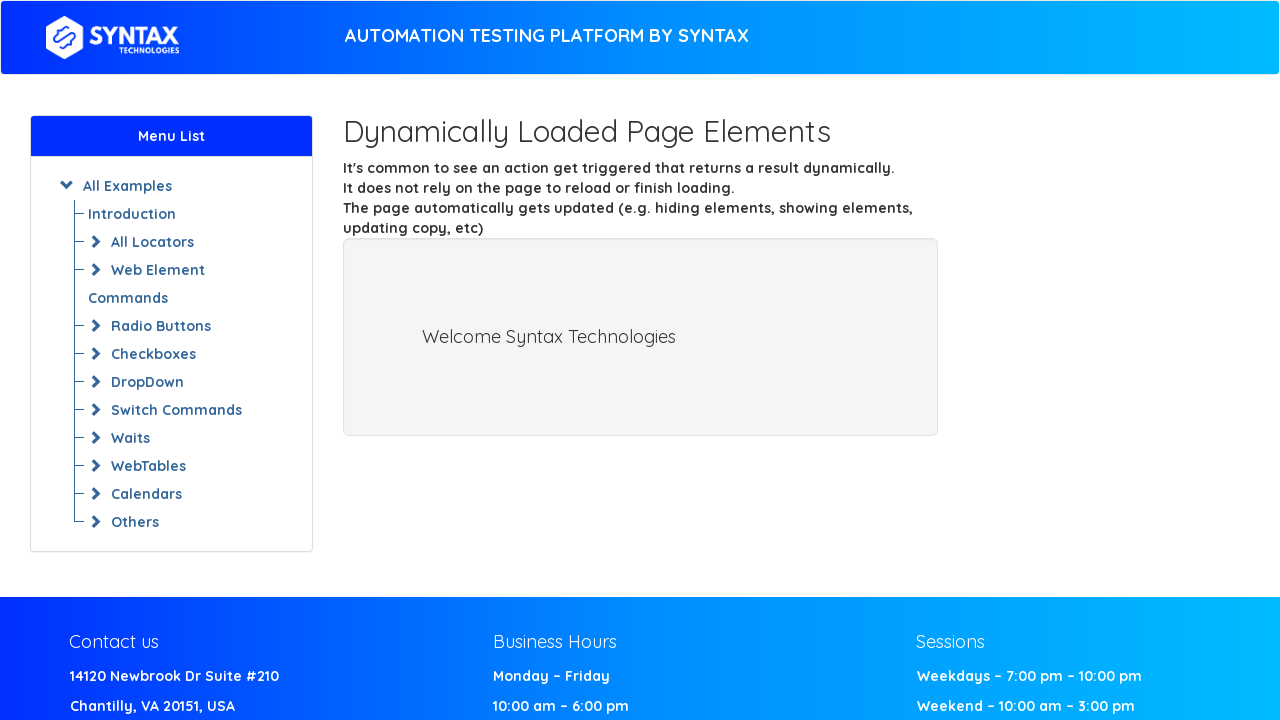

Verified complete welcome message 'Welcome Syntax' is displayed
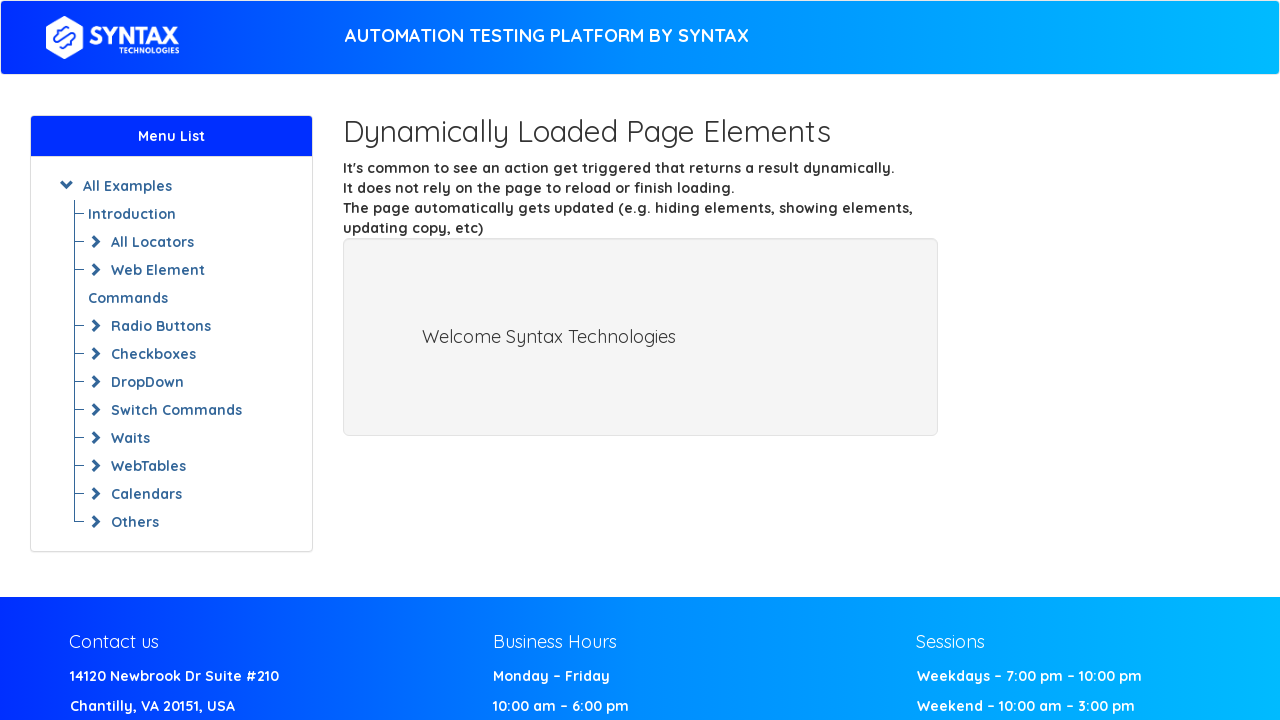

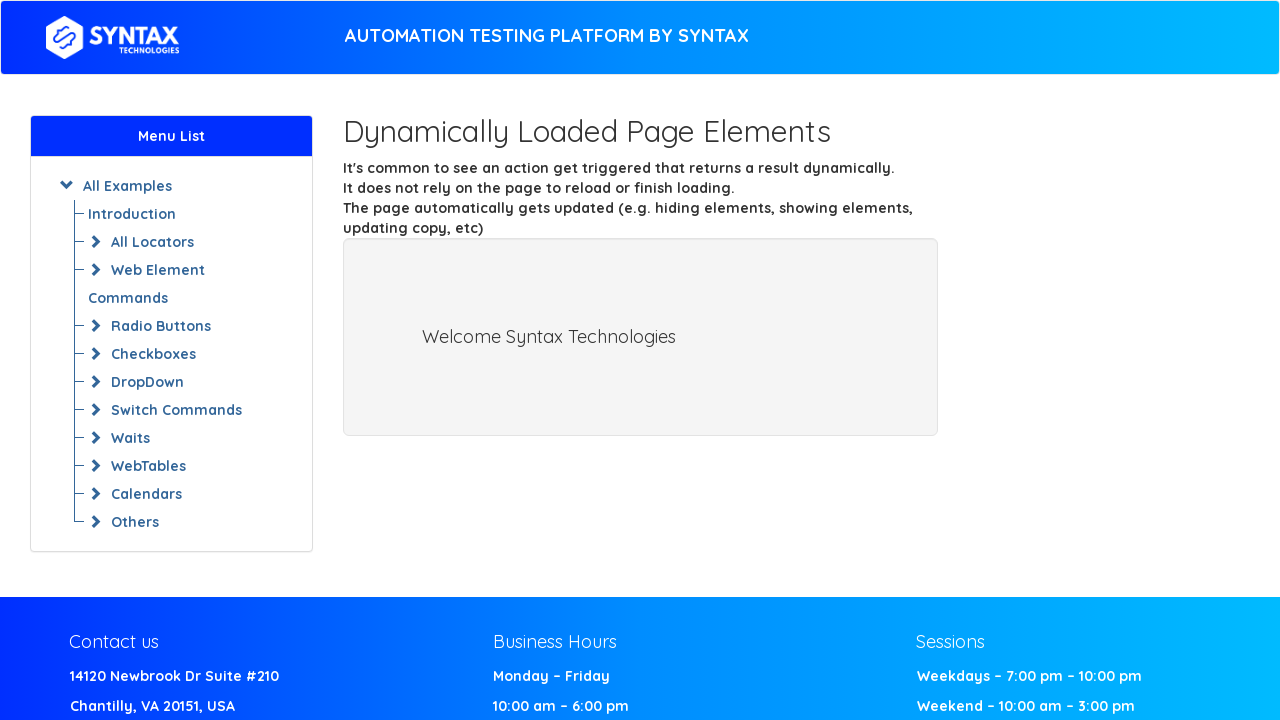